Tests navigation to an HTML forms tutorial page and verifies that checkbox/radio input elements are present and accessible within a table structure

Starting URL: http://www.echoecho.com/htmlforms10.htm

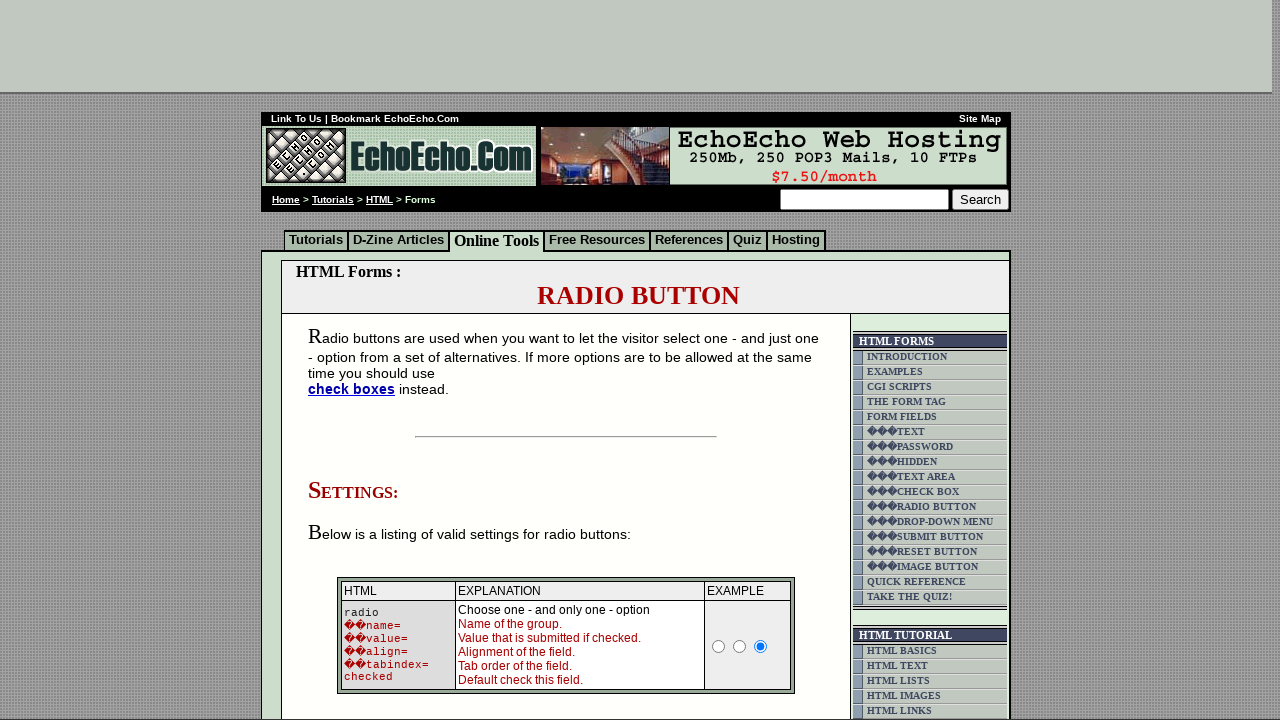

Navigated to HTML forms tutorial page
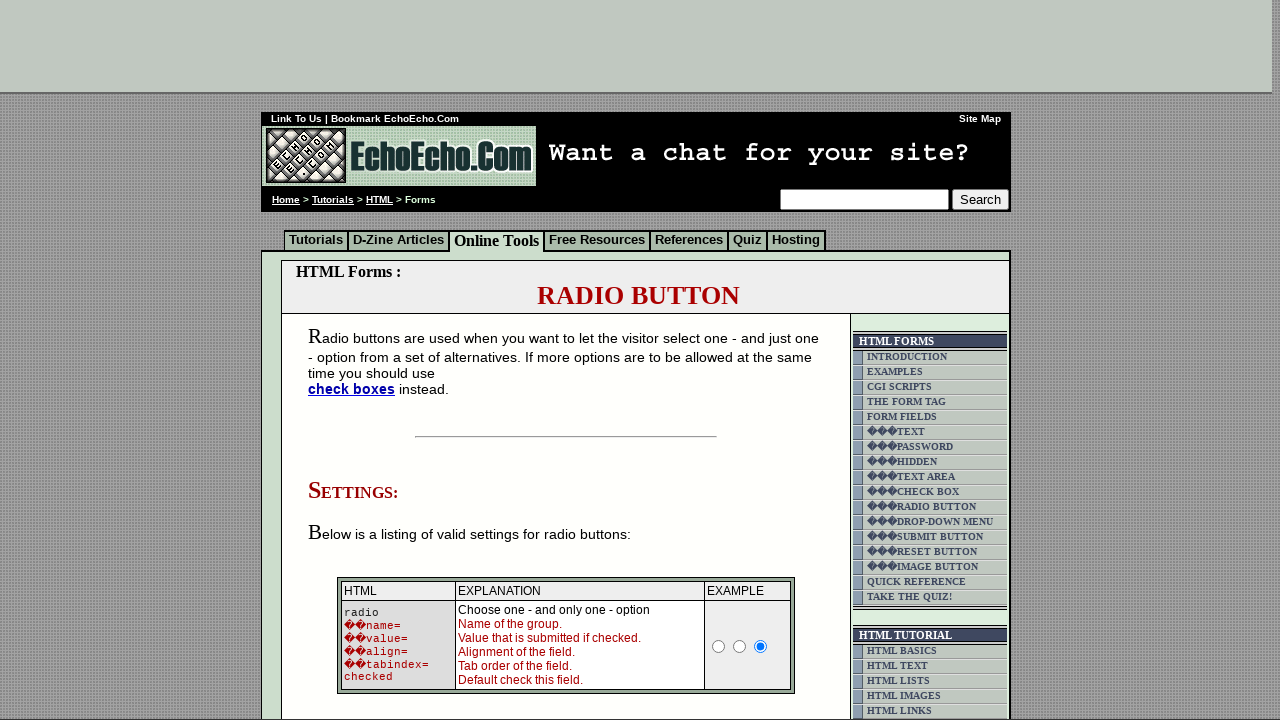

Set viewport size to 1920x1080
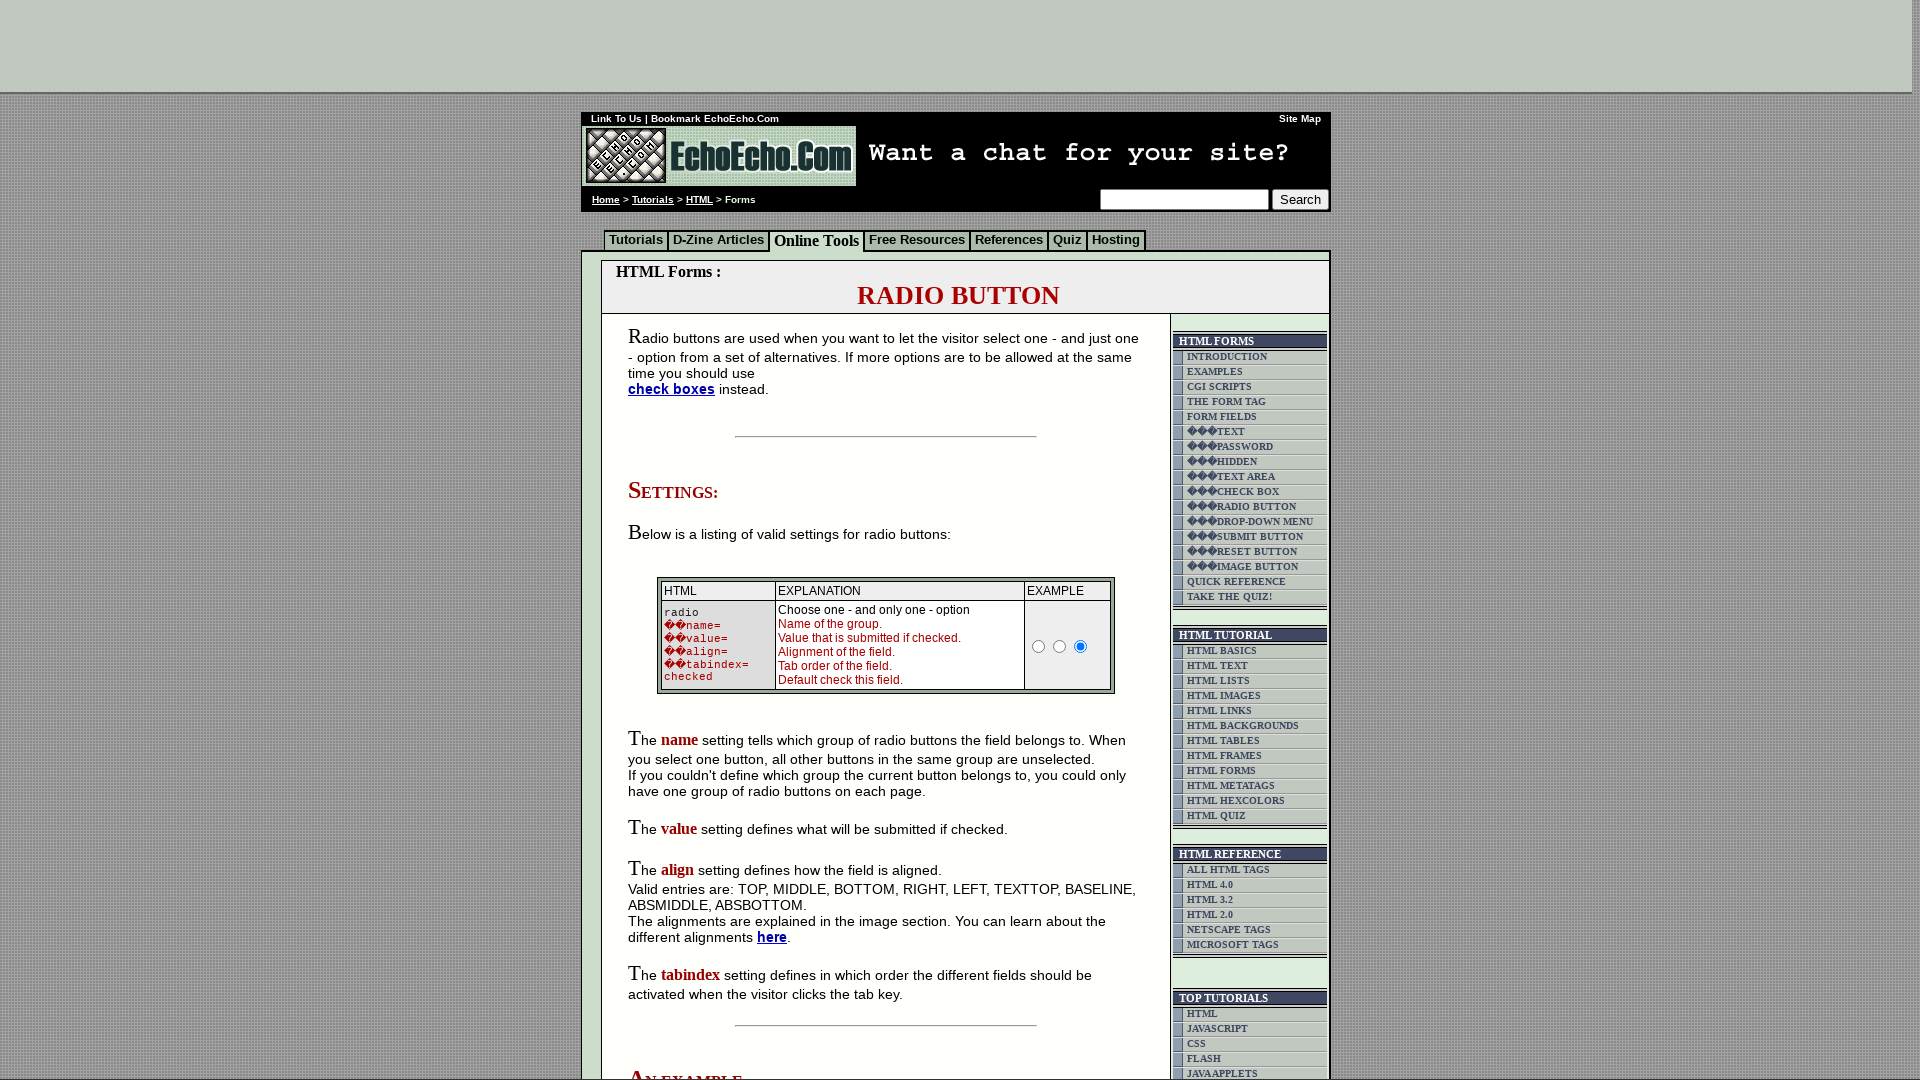

Waited for table element to load
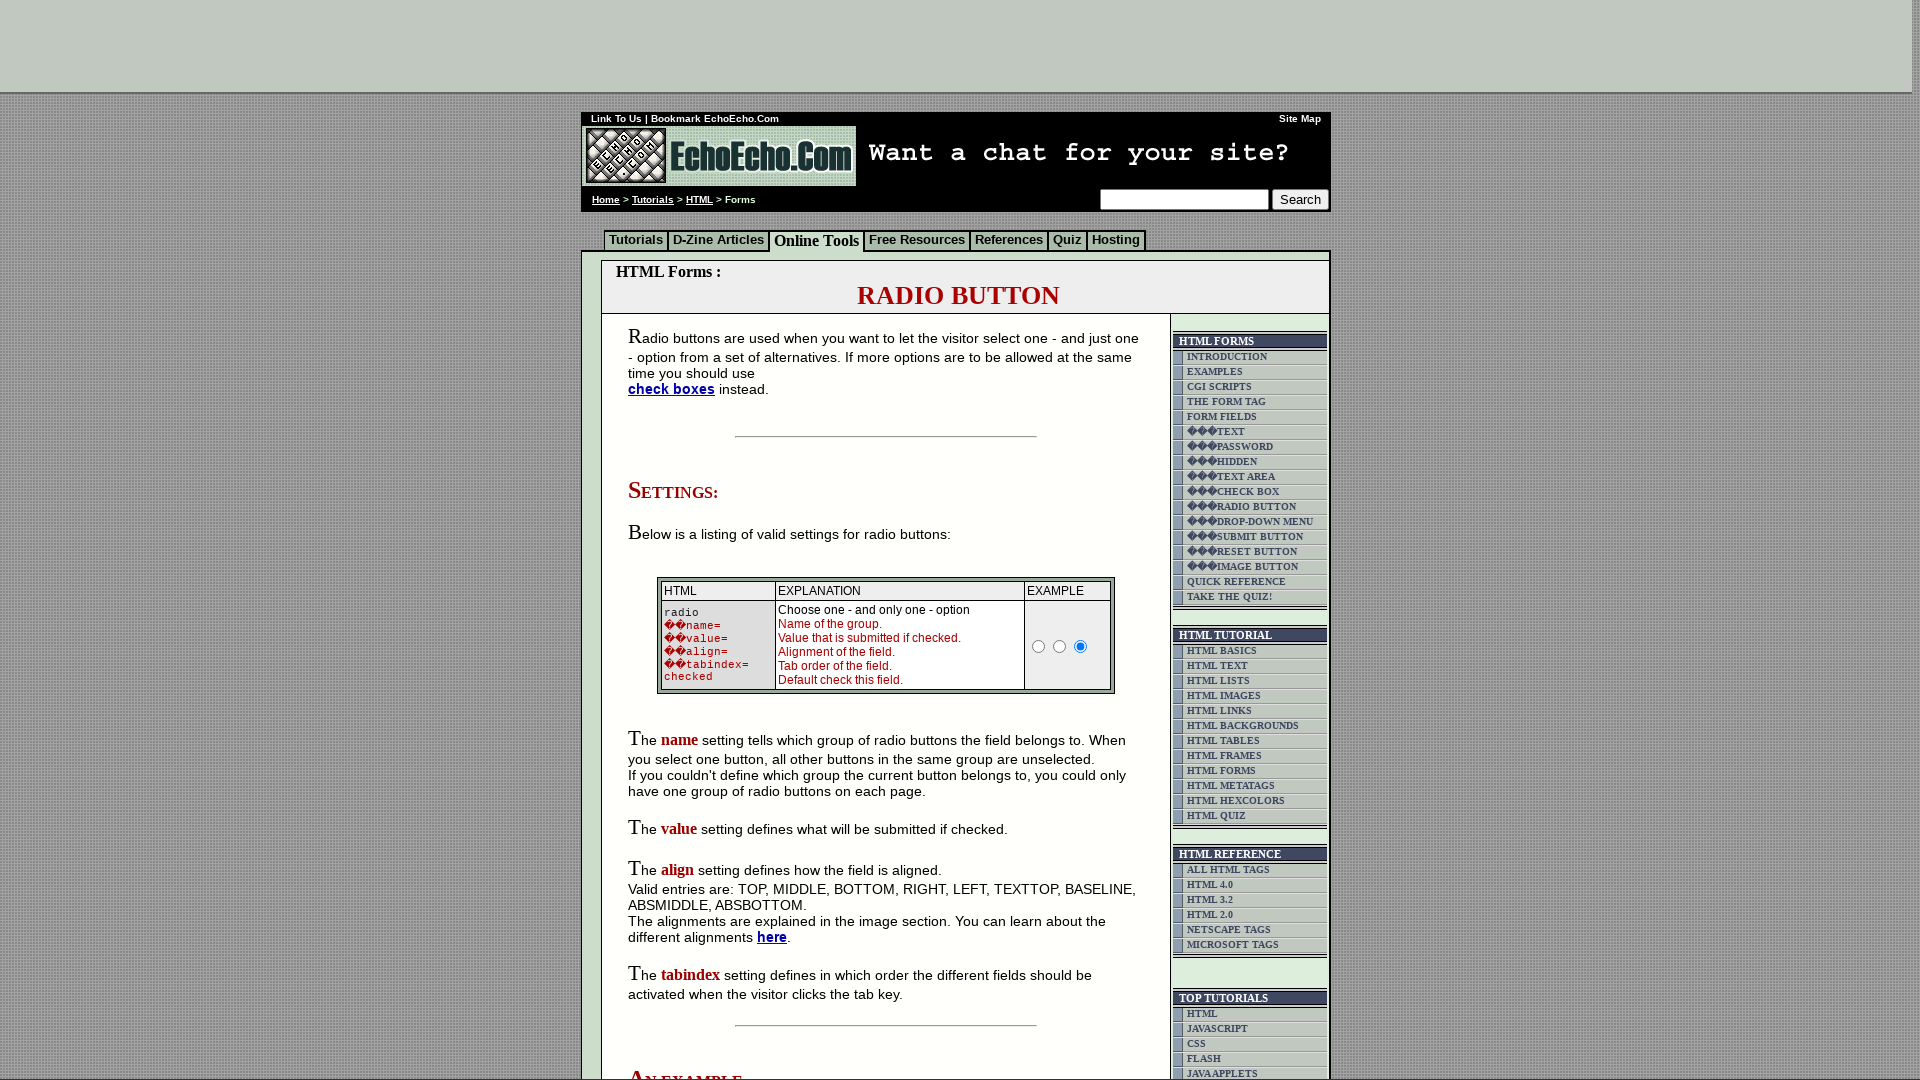

Located checkbox/radio input elements within form table
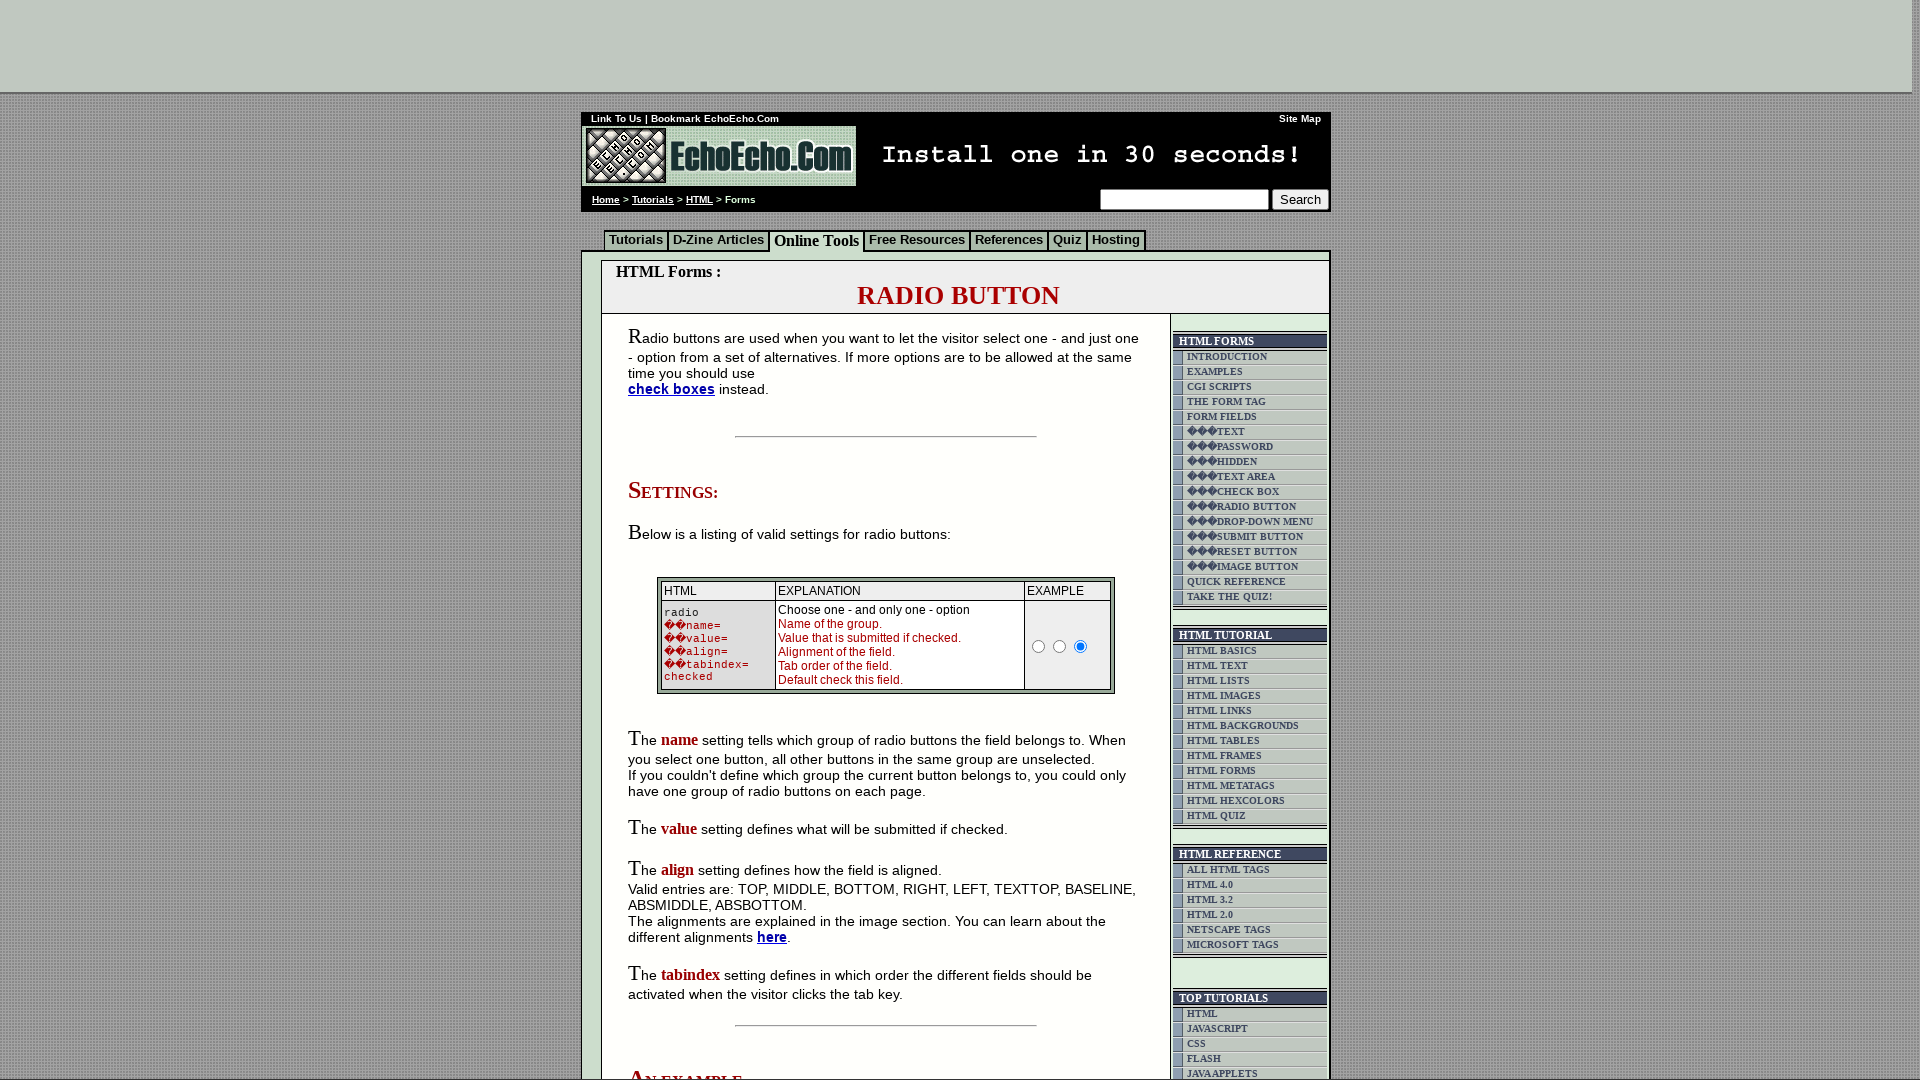

Waited for checkbox and radio input elements to be present
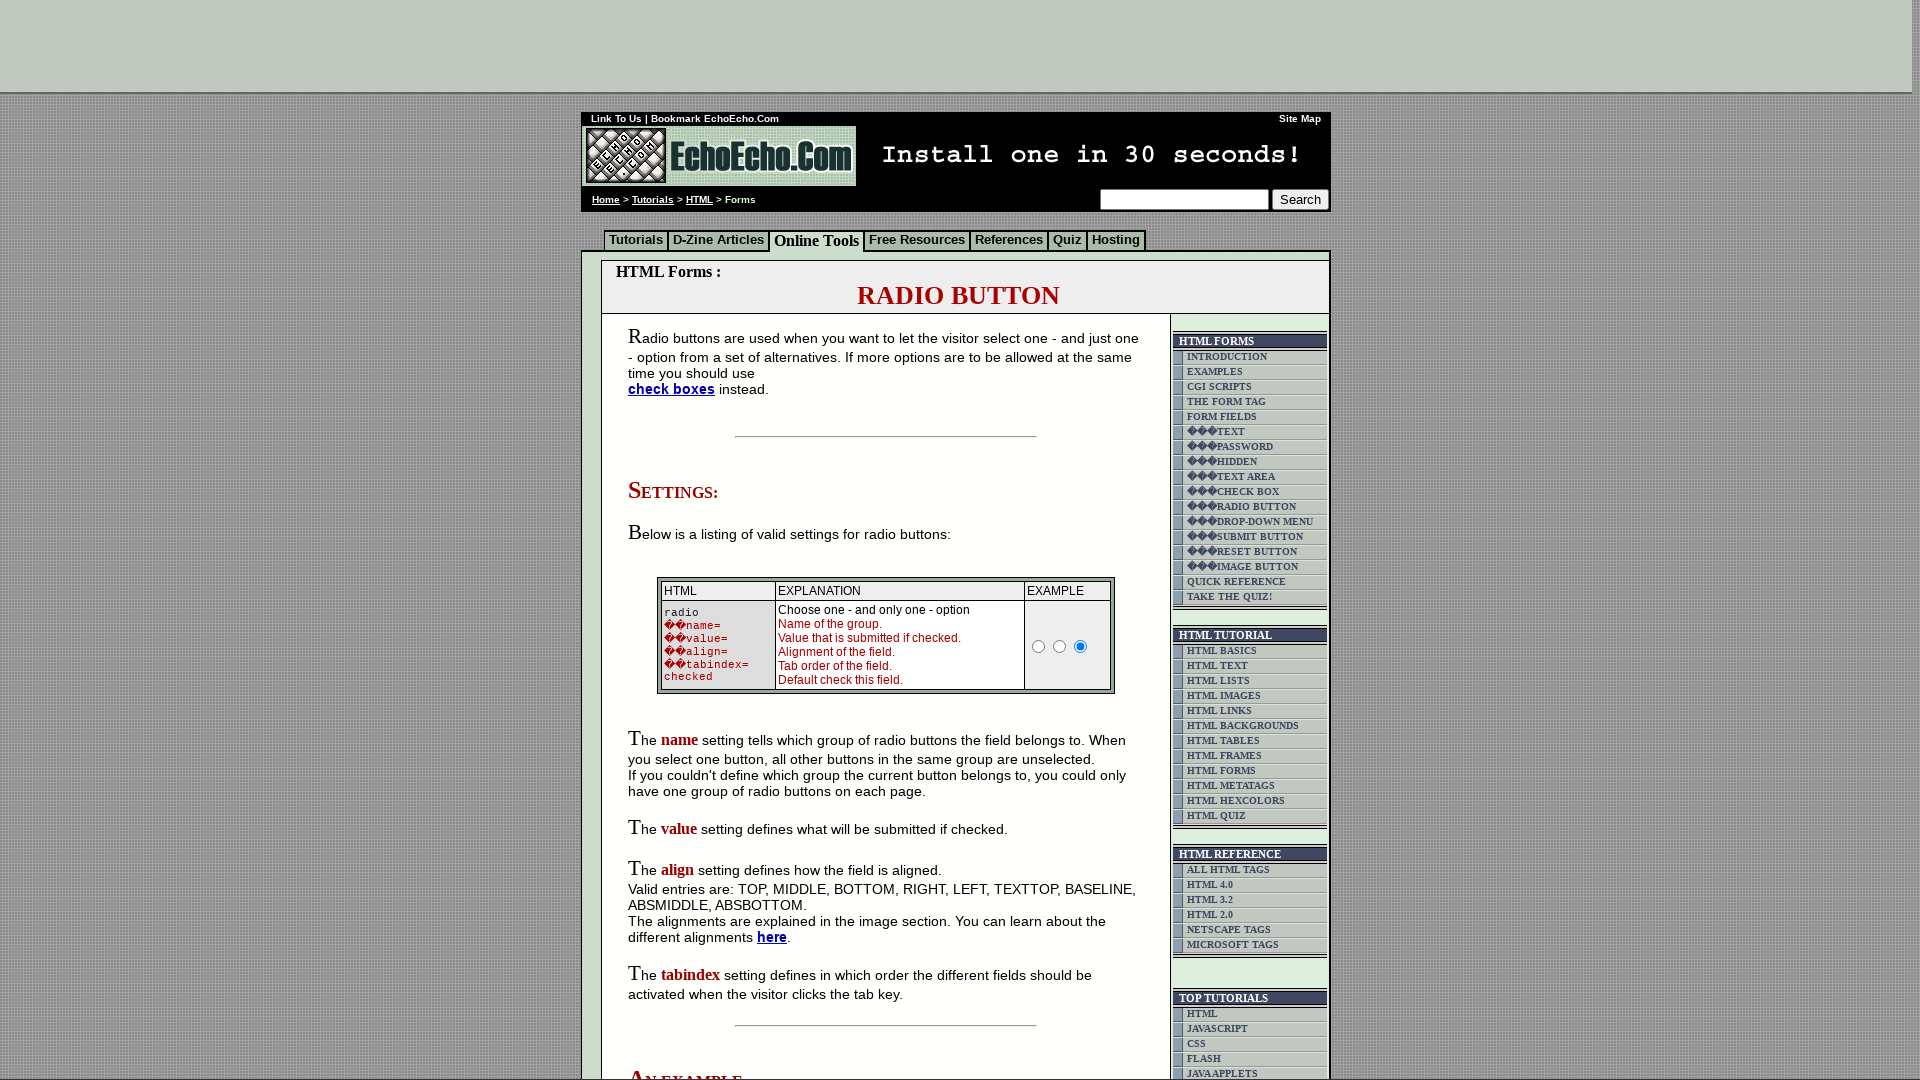

Located first checkbox or radio input element
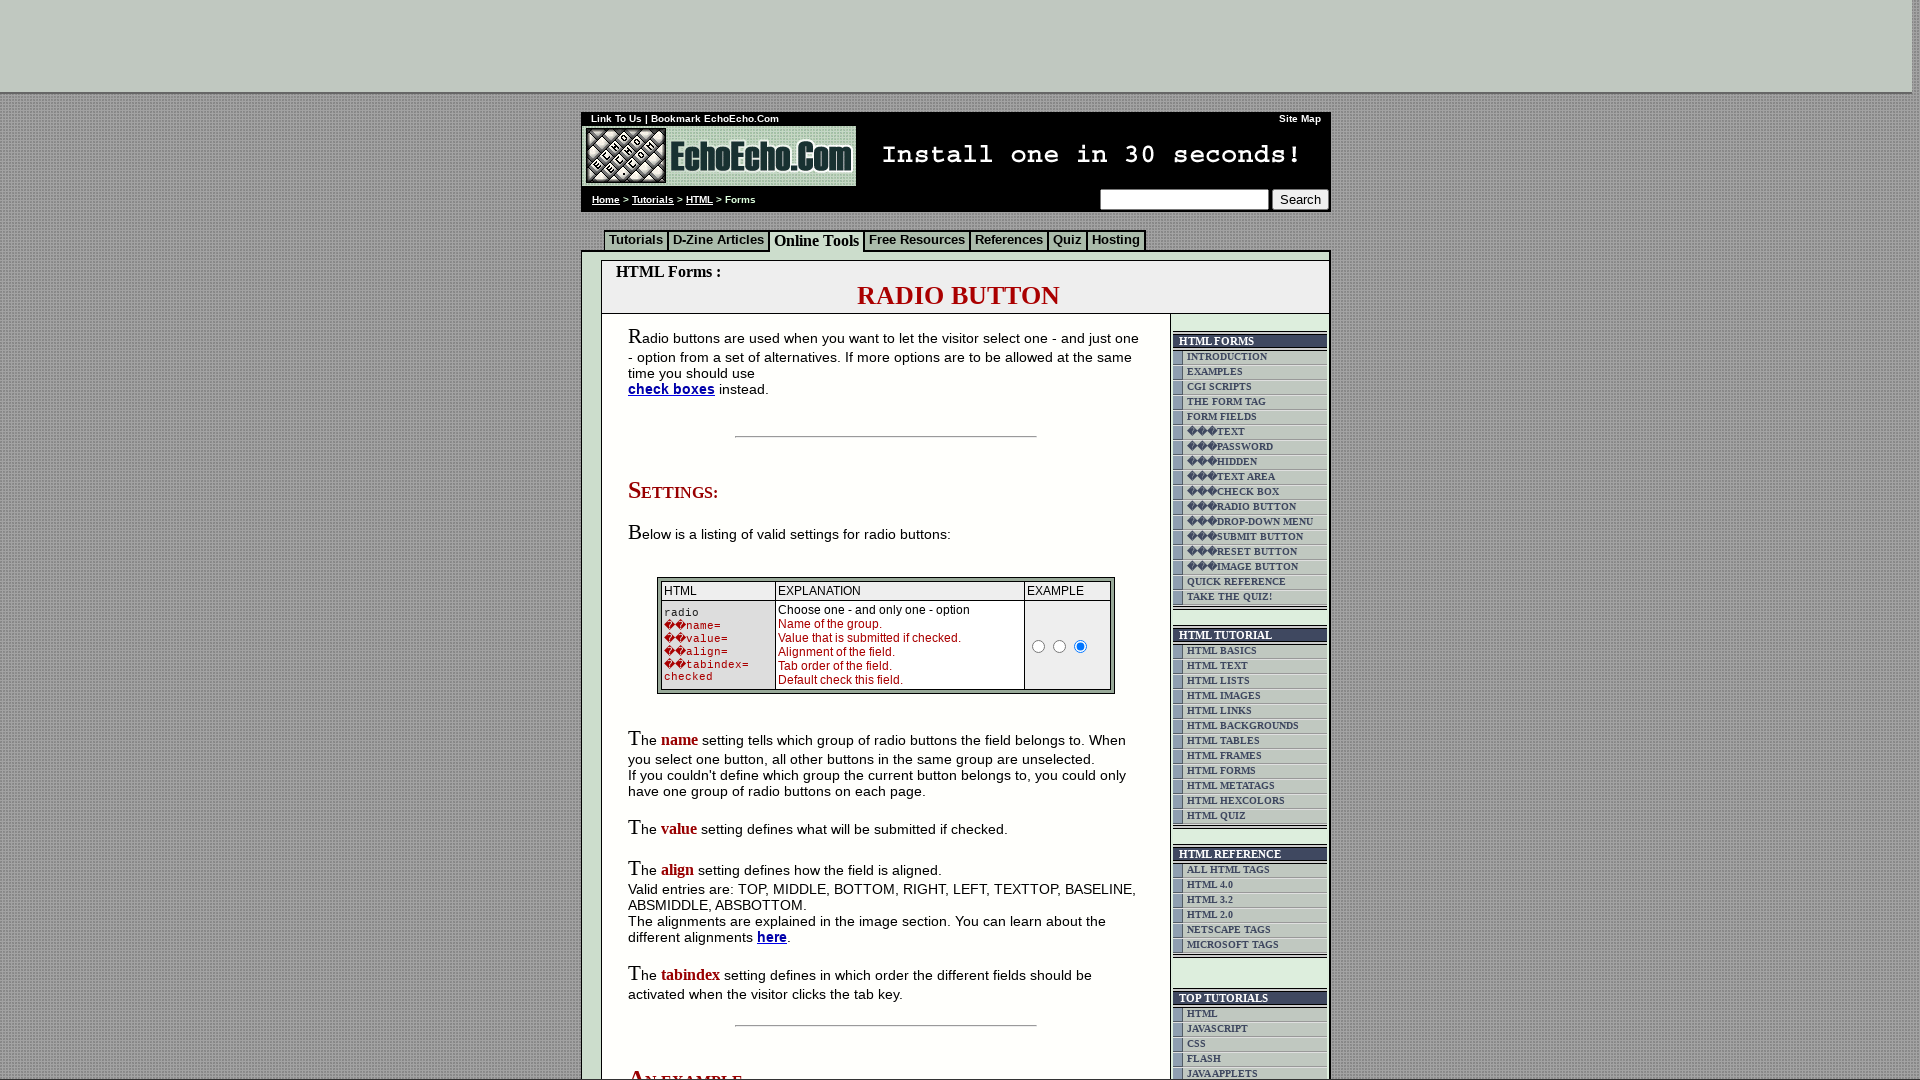

Clicked first checkbox/radio input to verify interactability at (1039, 646) on form input[type='checkbox'], form input[type='radio'] >> nth=0
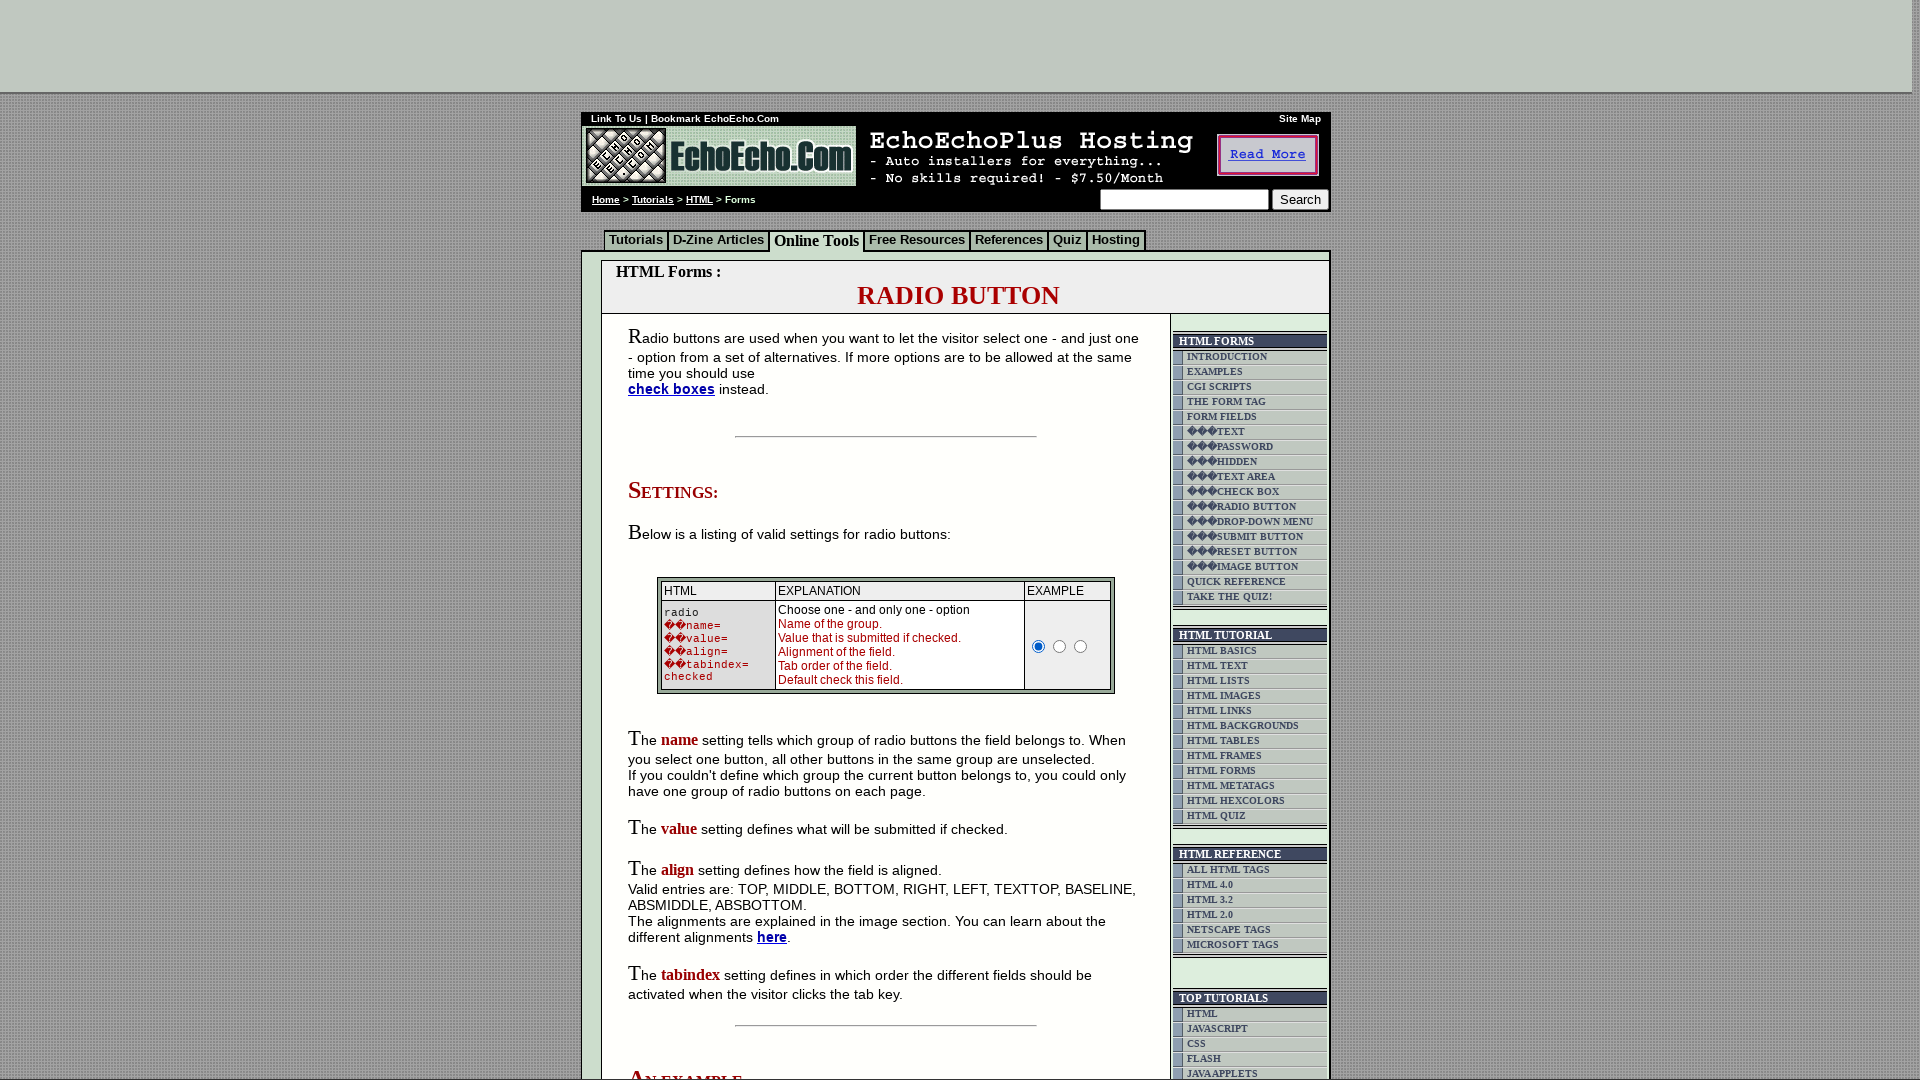

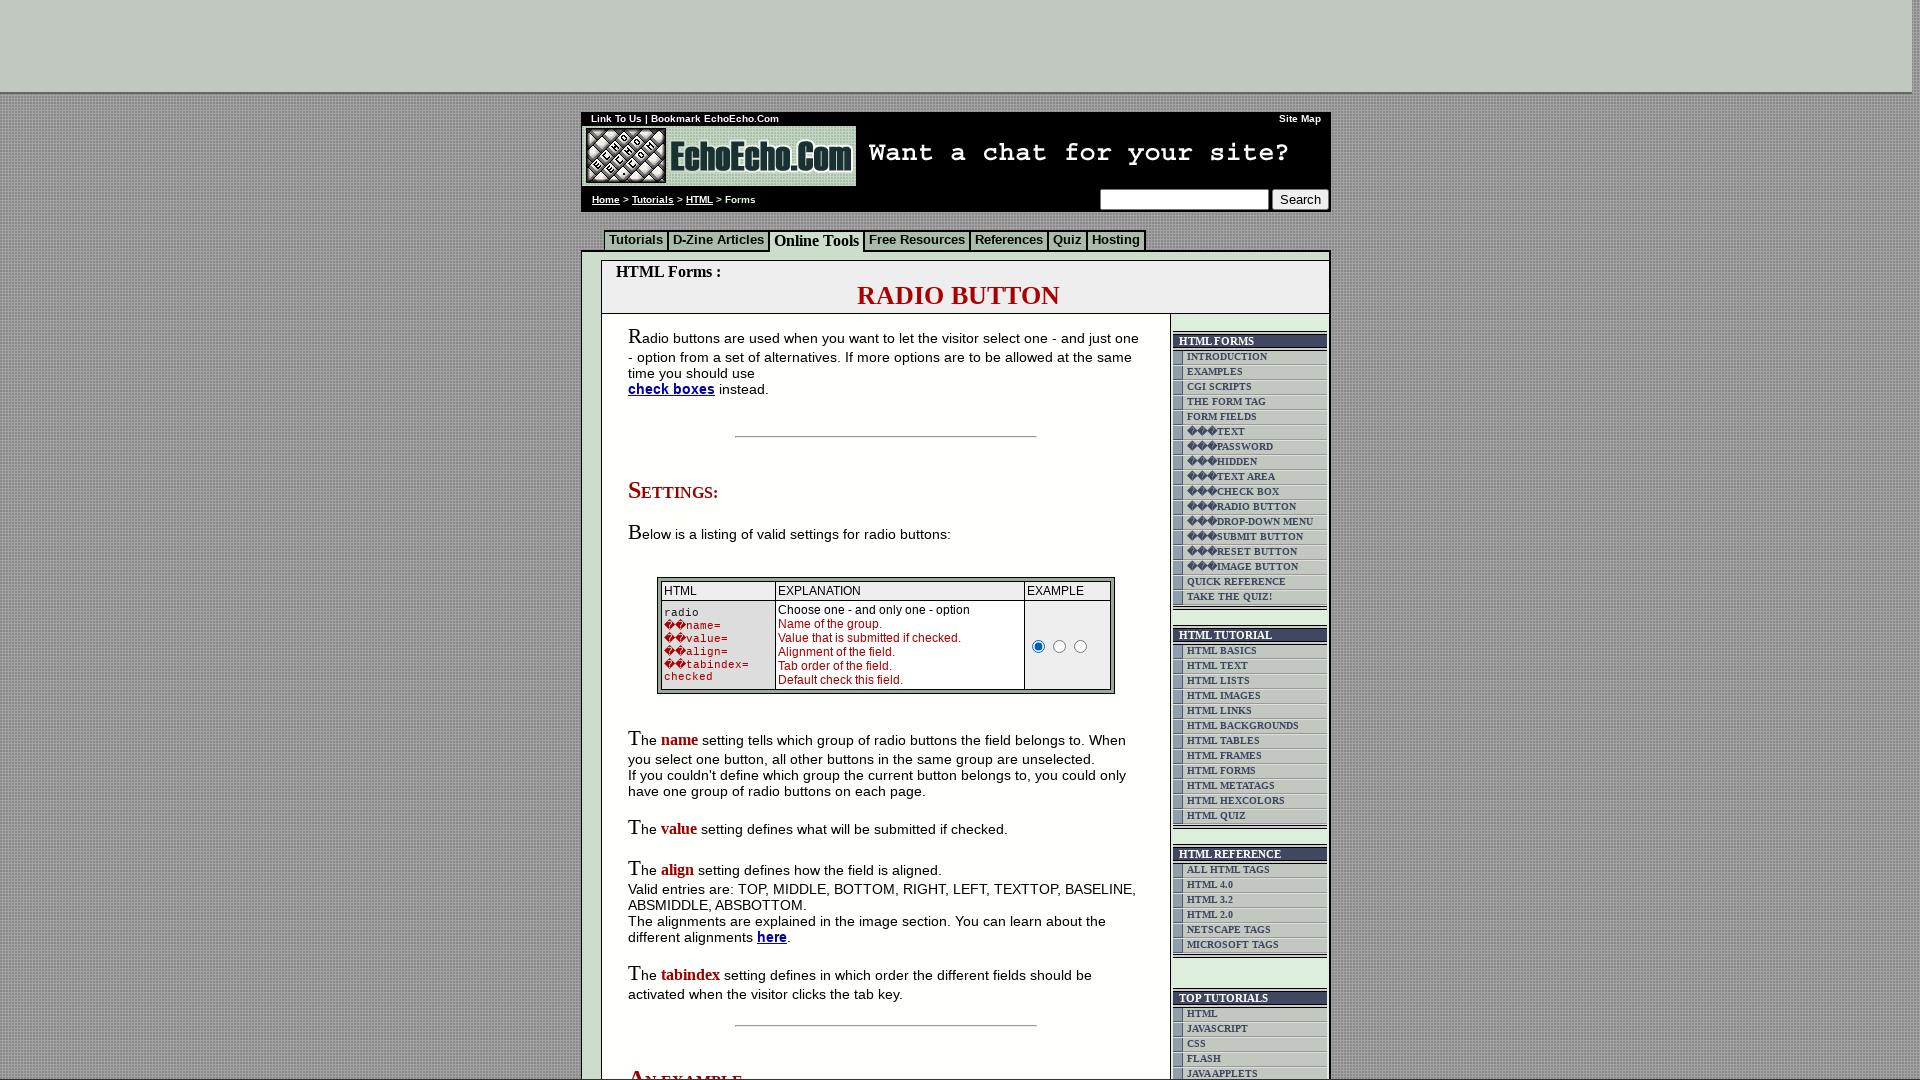